Tests web form functionality by filling a text input field with "Selenium" and verifying the field is enabled

Starting URL: https://www.selenium.dev/selenium/web/web-form.html

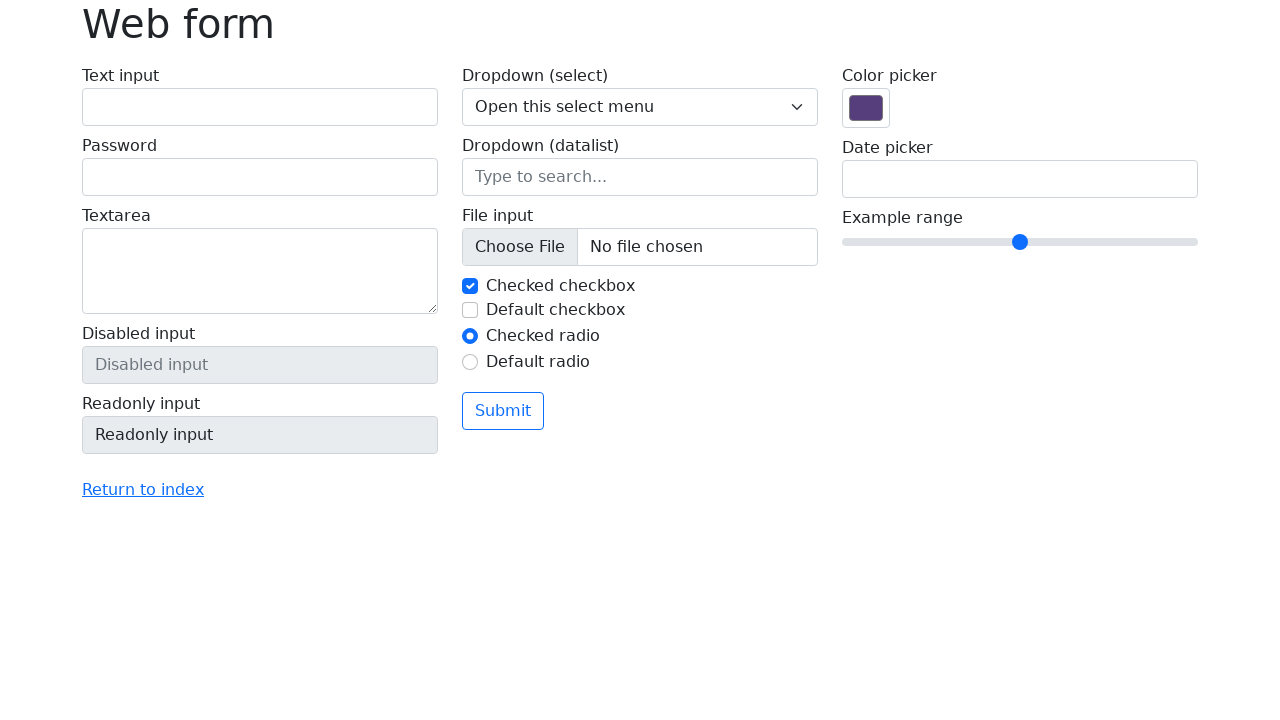

Filled text input field 'my-text' with 'Selenium' on input[name='my-text']
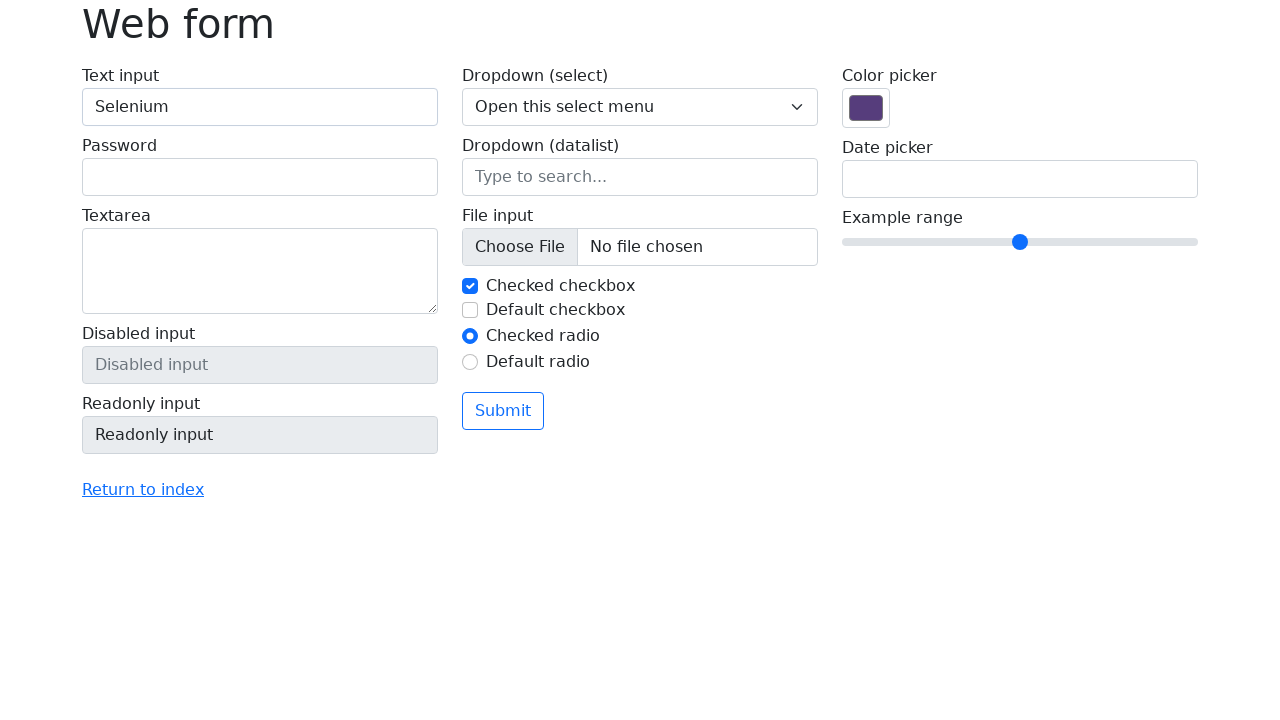

Verified that text input field 'my-text' is enabled
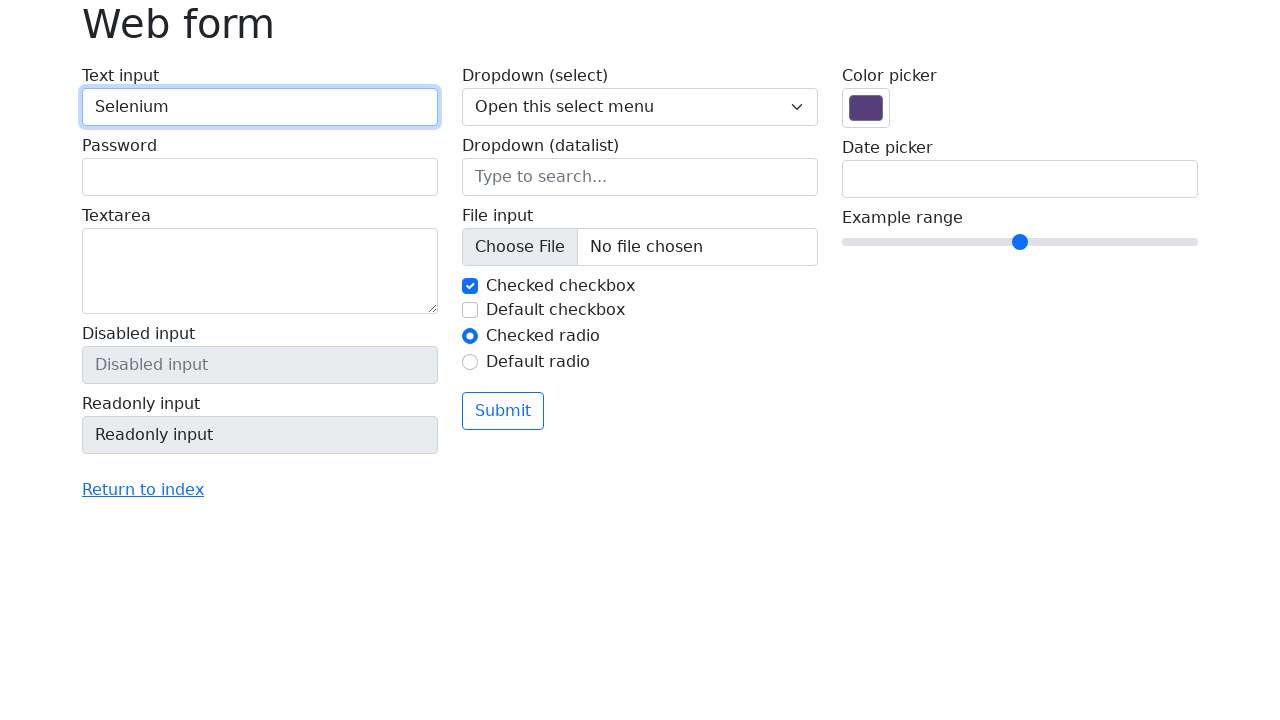

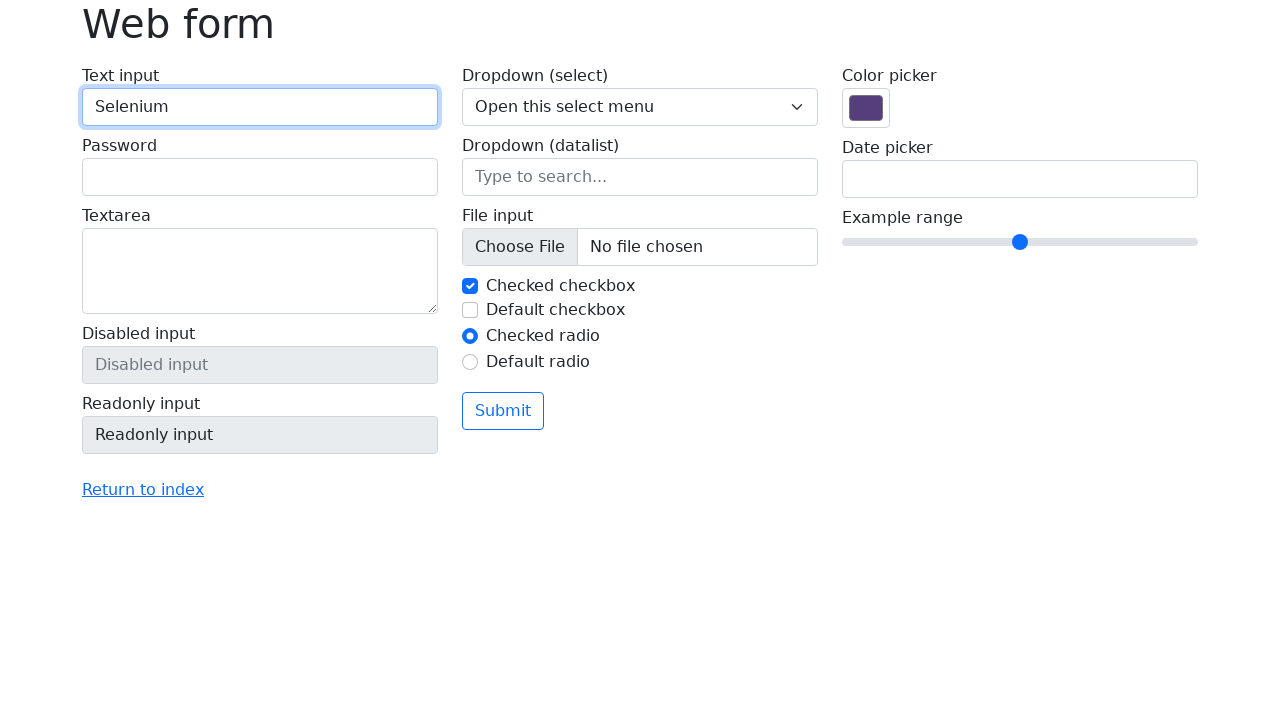